Tests the Elements Text Box form on DemoQA by filling in name, email (with various formats to test validation), current address, and permanent address fields, then submitting the form.

Starting URL: https://demoqa.com

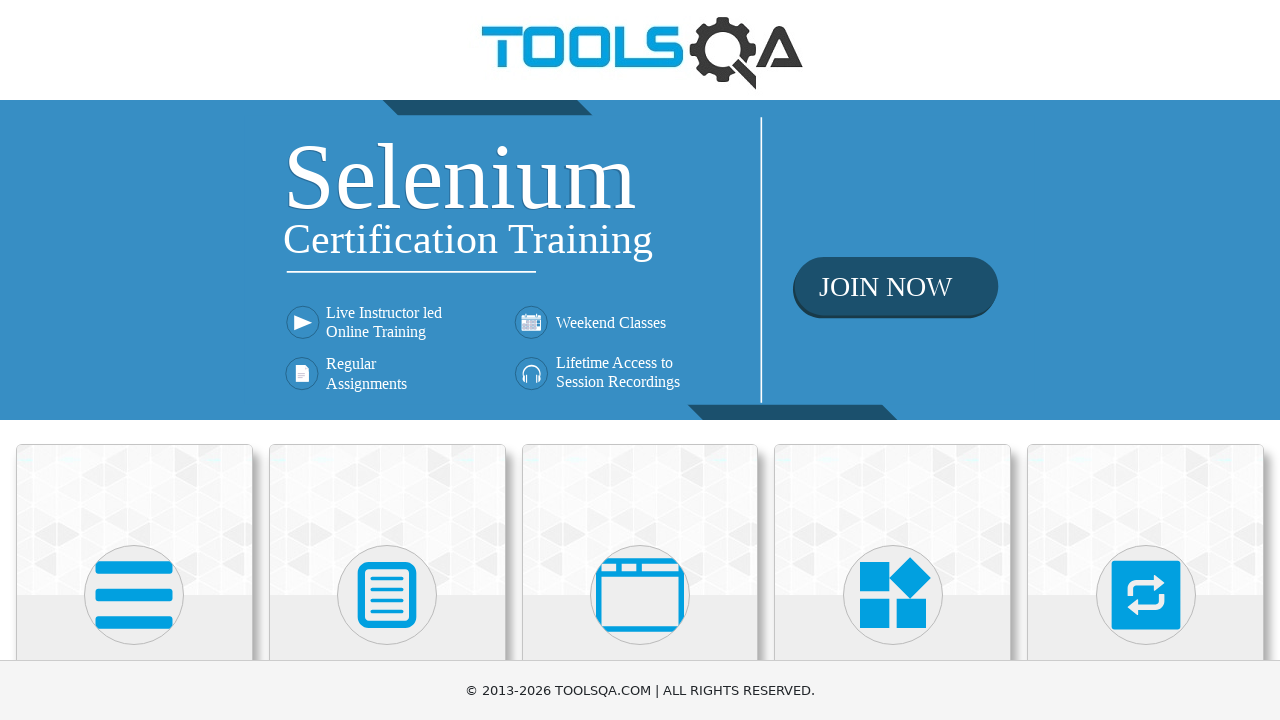

Clicked on Elements menu (first card) at (134, 595) on (//div[@class='avatar mx-auto white'])[1]
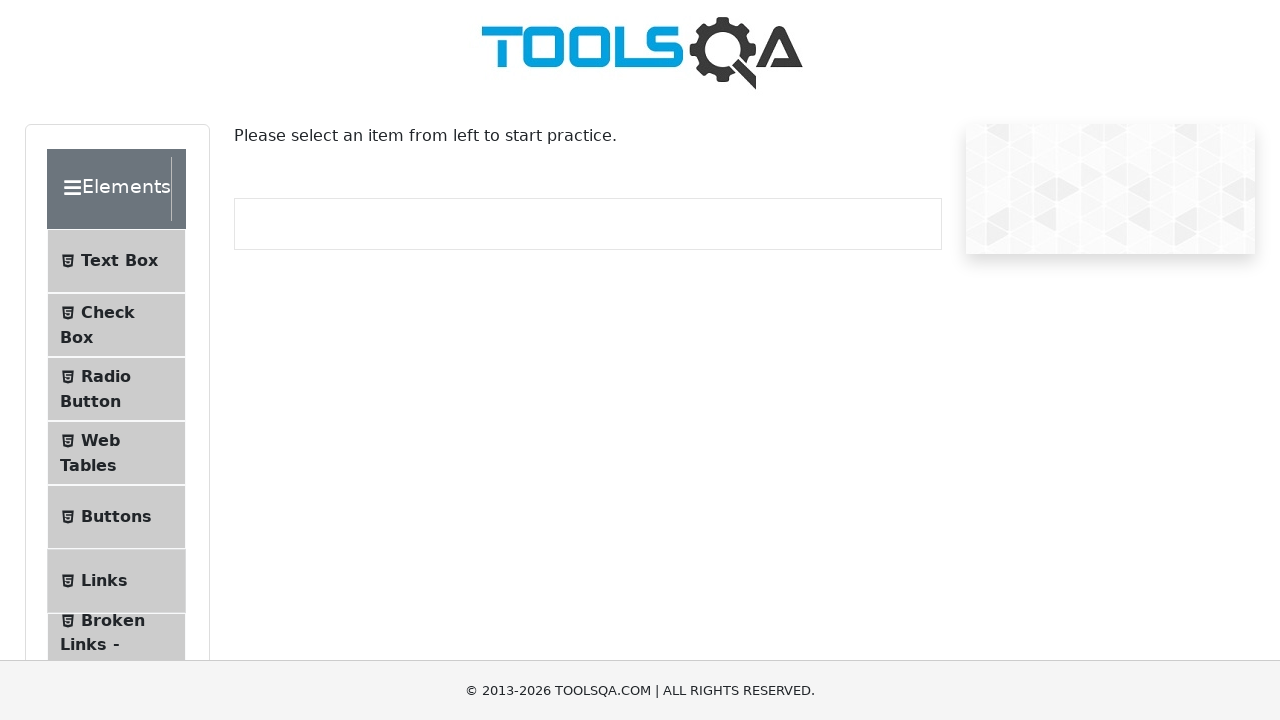

Clicked on Text Box submenu at (116, 261) on #item-0
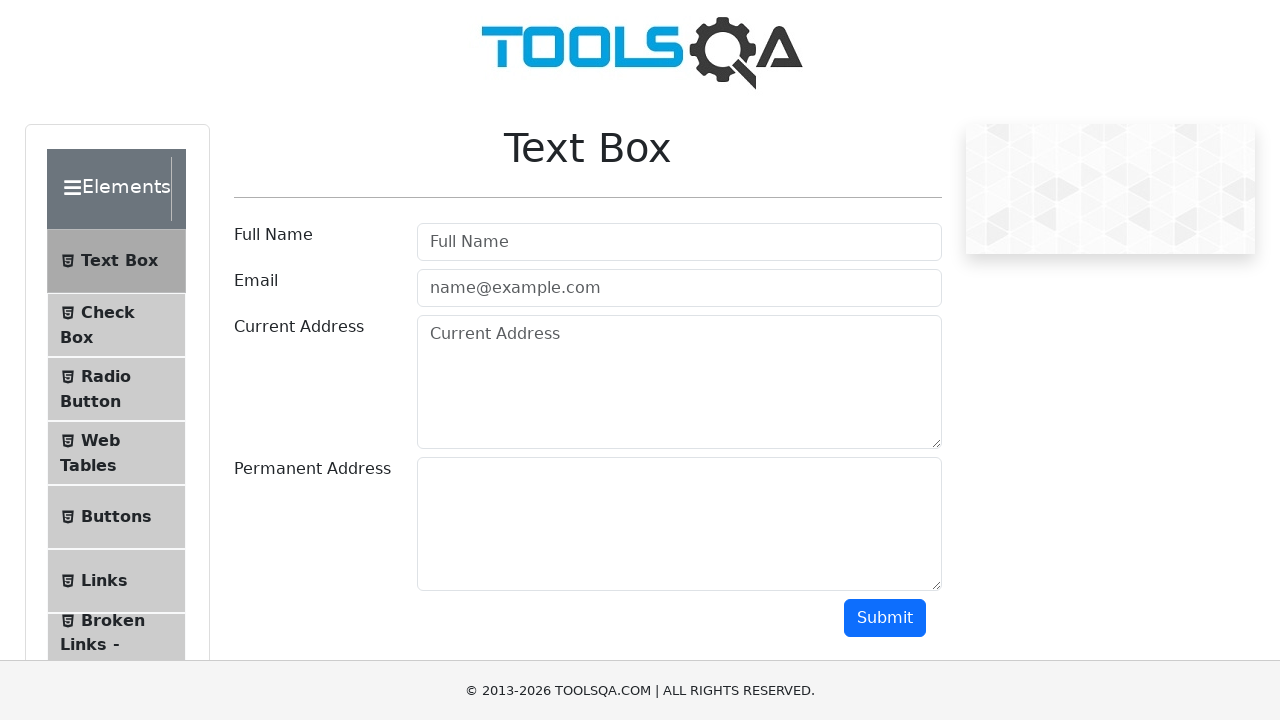

Scrolled down 350px to view the form
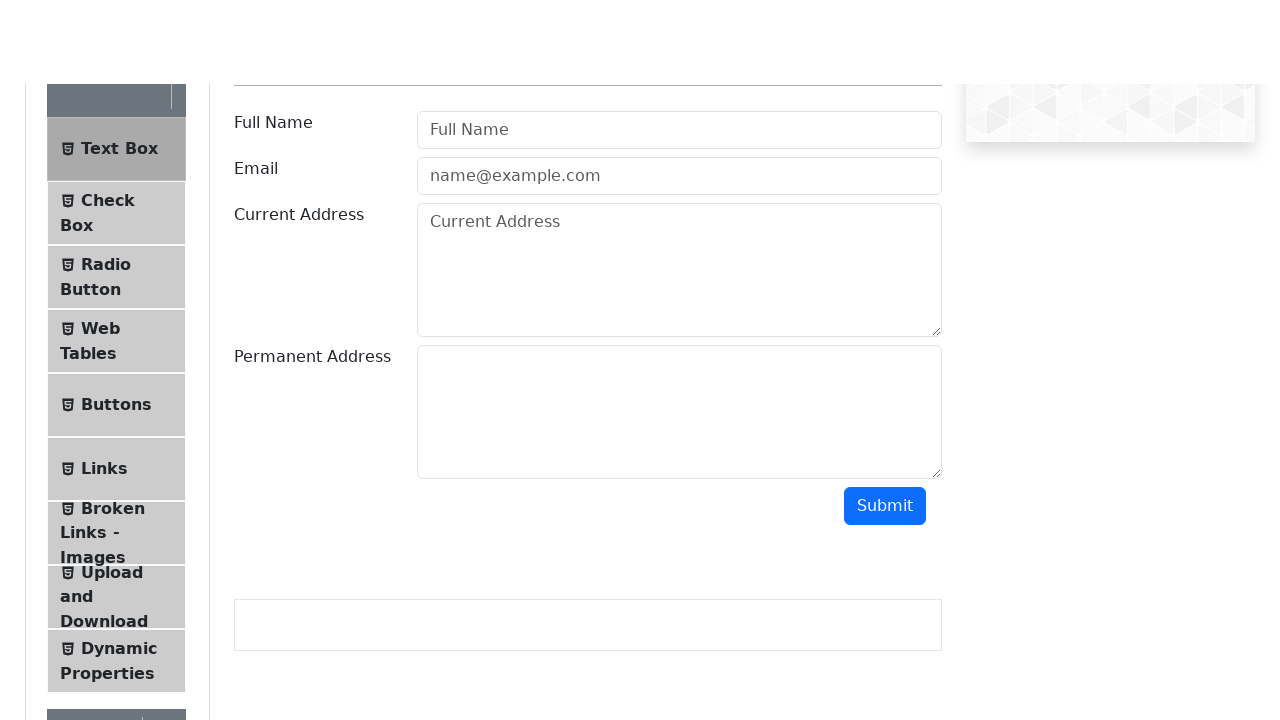

Filled full name field with 'FullNameTest' on #userName
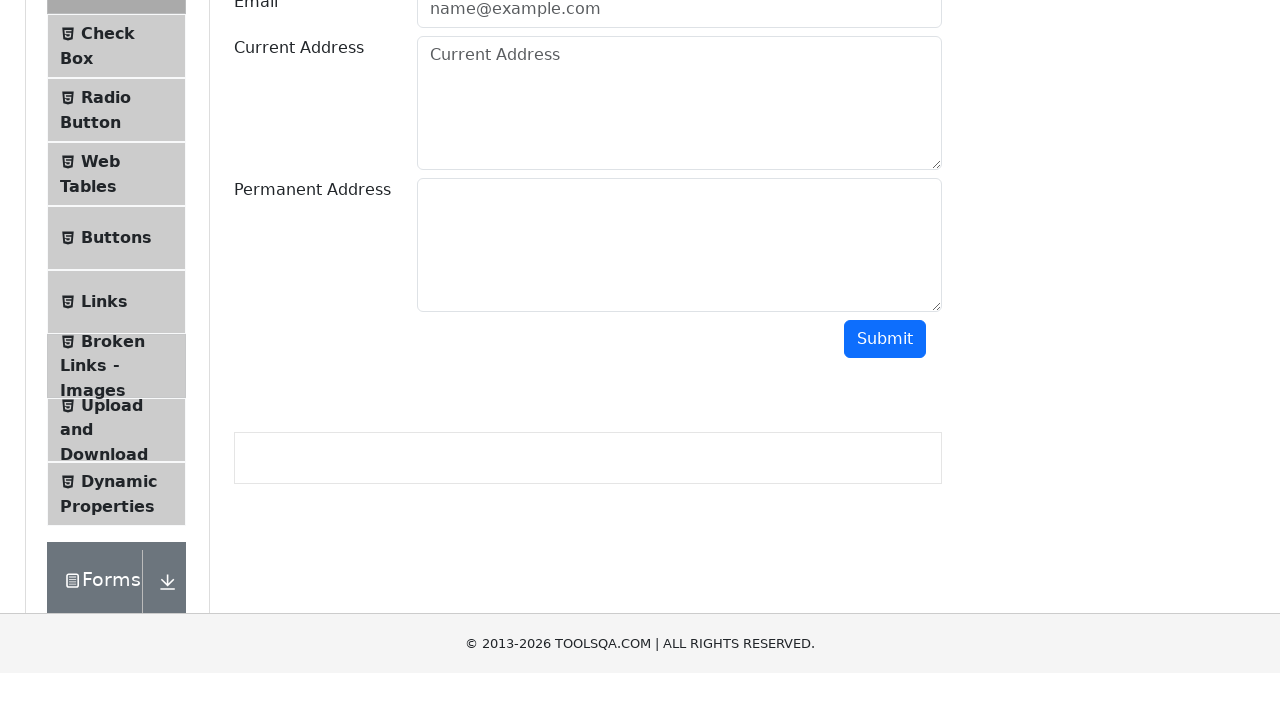

Filled email field with invalid format 'EmailTest' on #userEmail
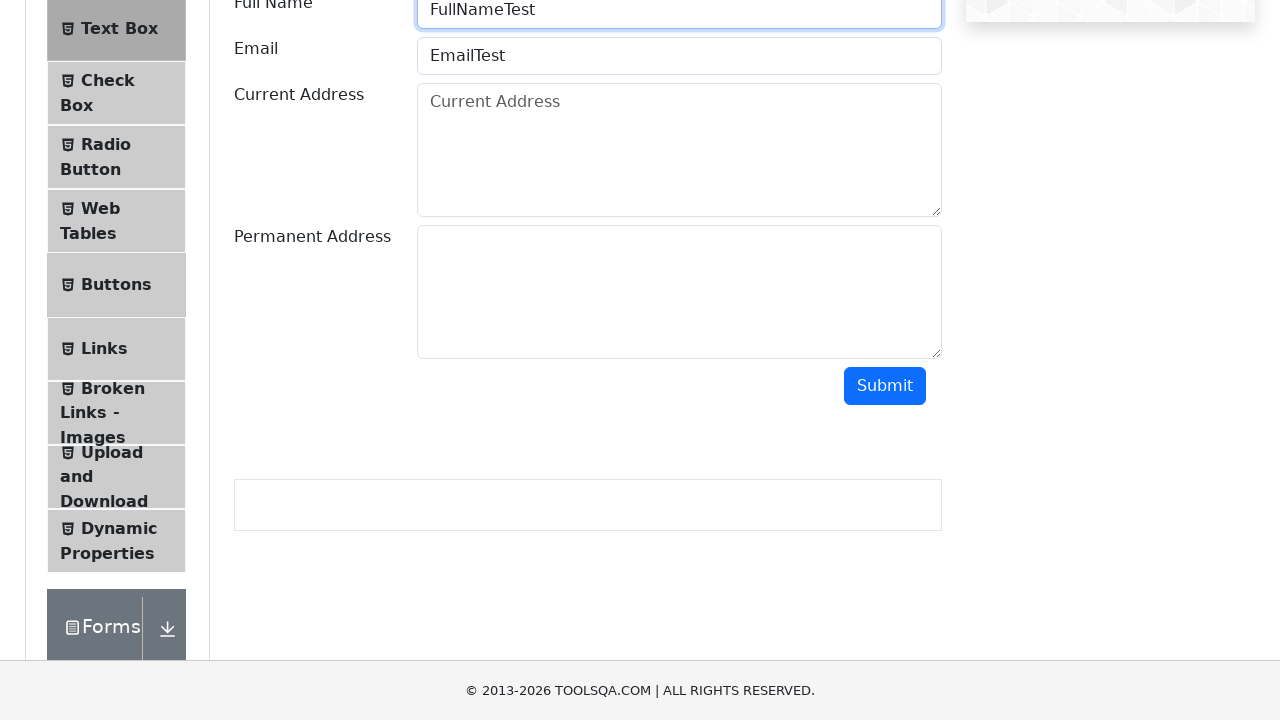

Clicked submit button (invalid email format) at (885, 386) on #submit
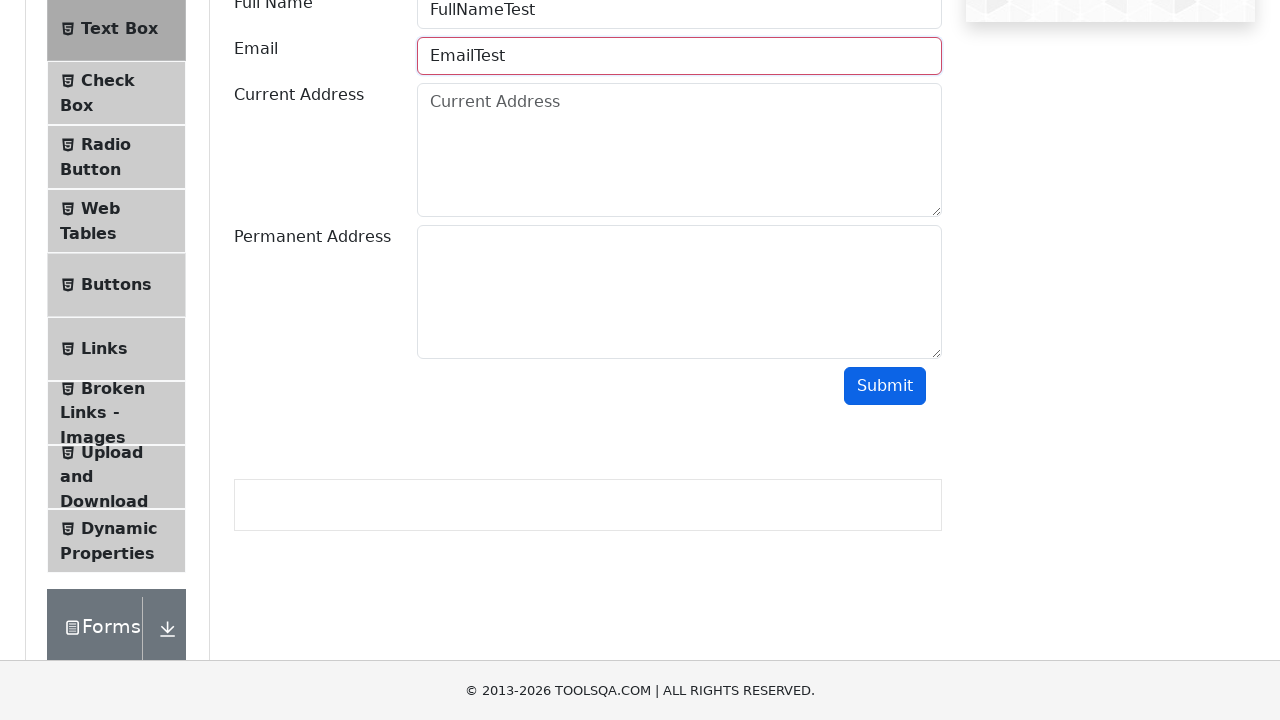

Cleared email field on #userEmail
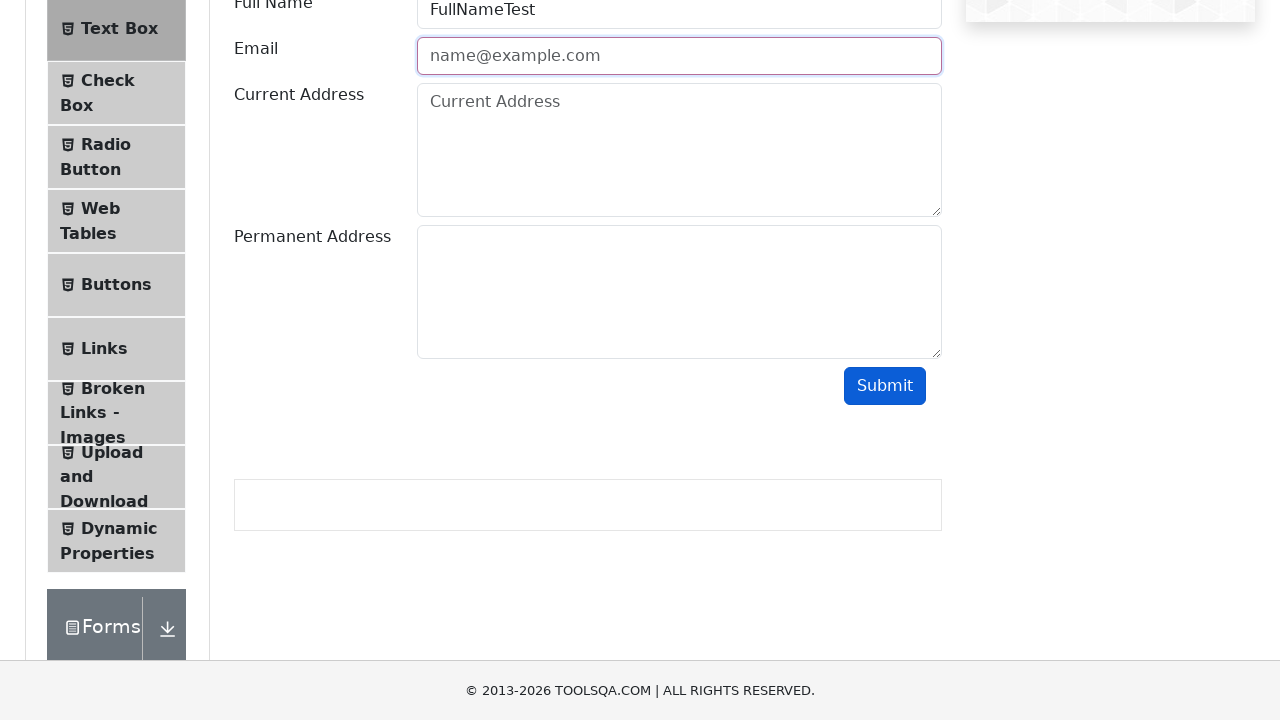

Filled email field with 'EmailTest@' (missing domain) on #userEmail
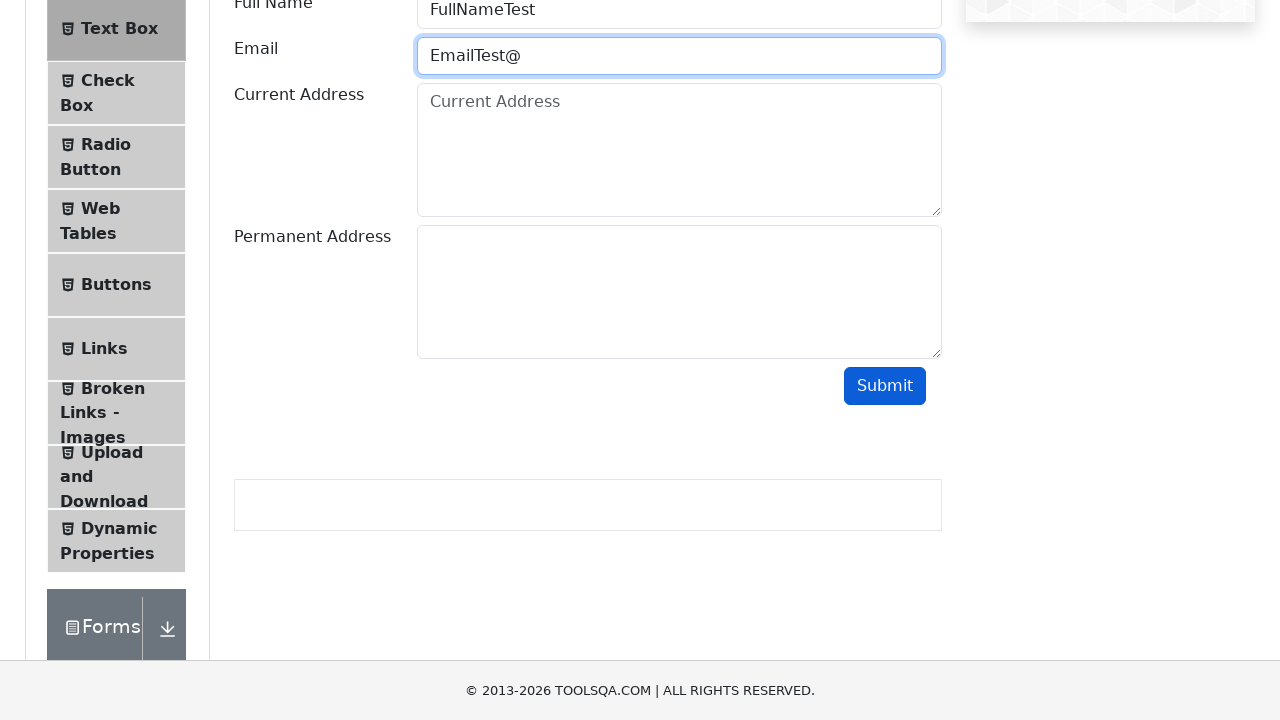

Clicked submit button (email missing domain) at (885, 386) on #submit
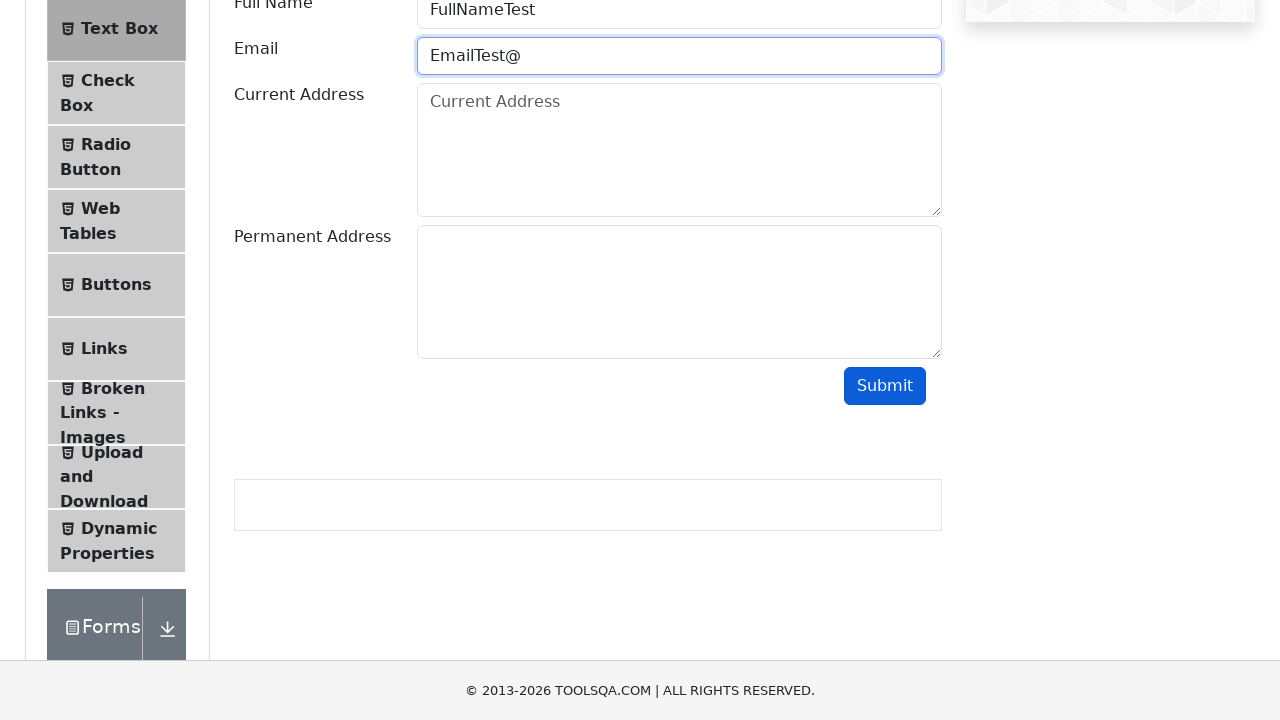

Cleared email field on #userEmail
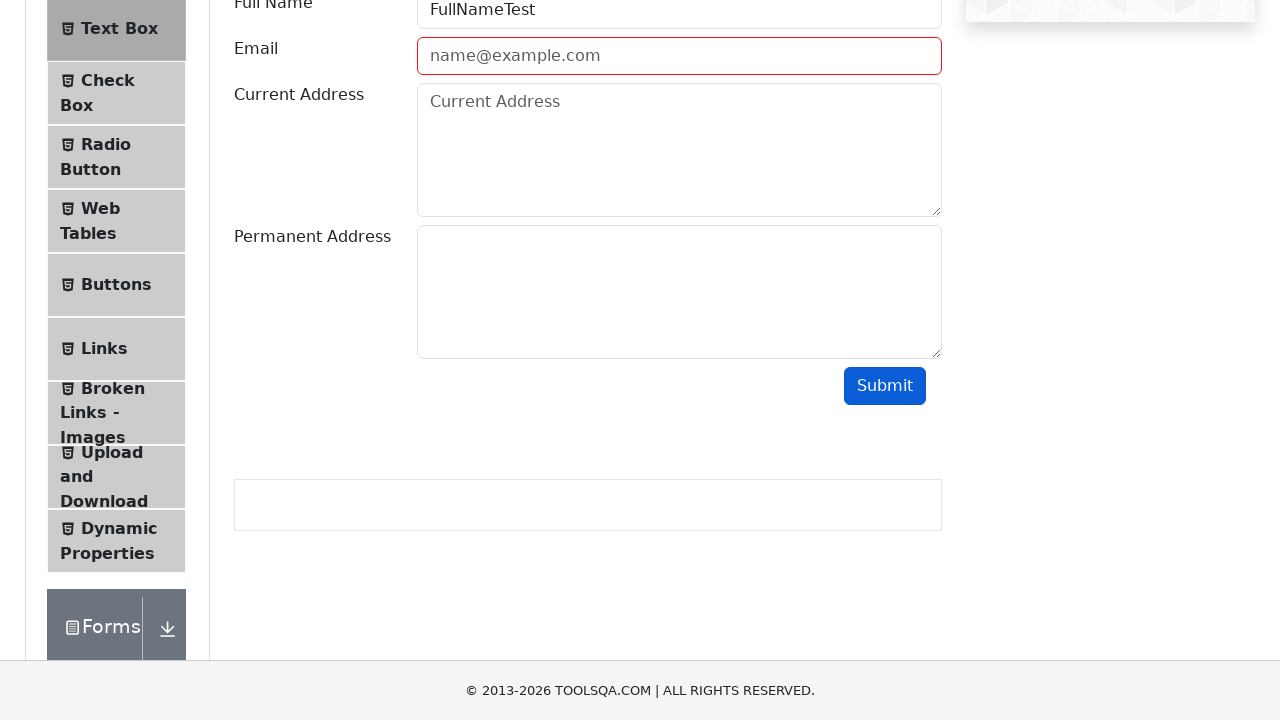

Filled email field with 'EmailTest@Test' (missing TLD) on #userEmail
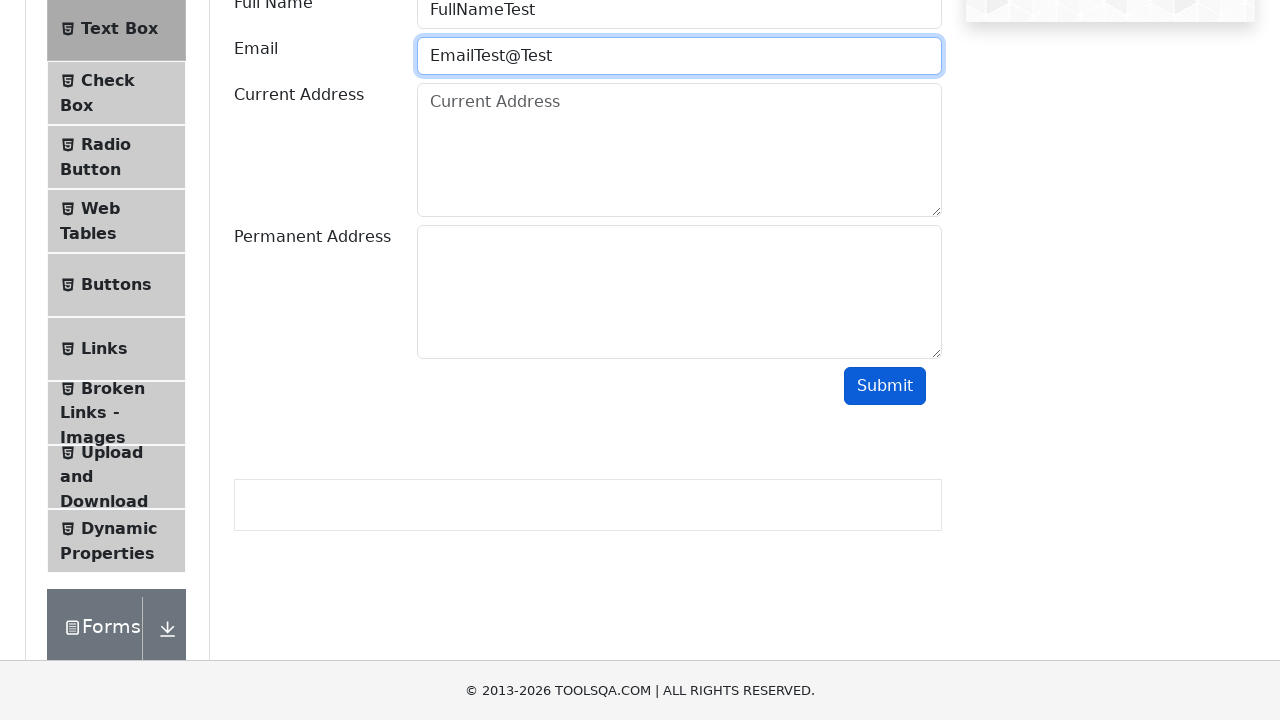

Clicked submit button (email missing TLD) at (885, 386) on #submit
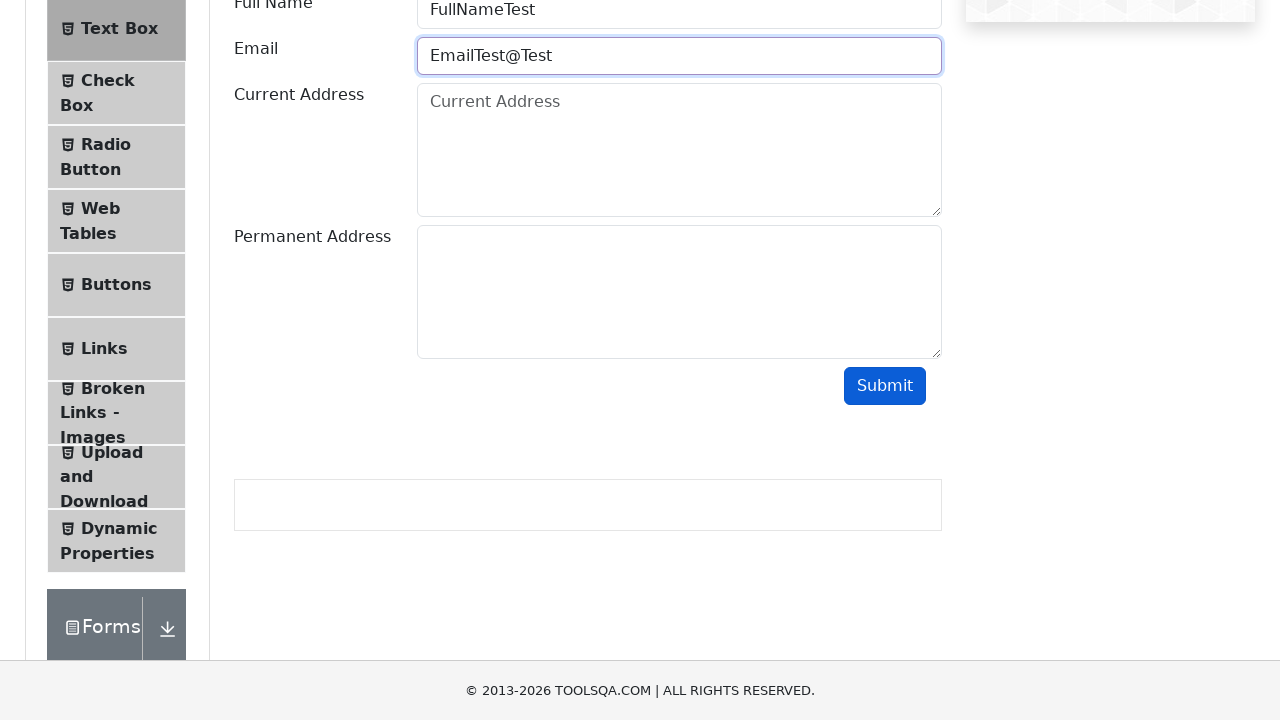

Cleared email field on #userEmail
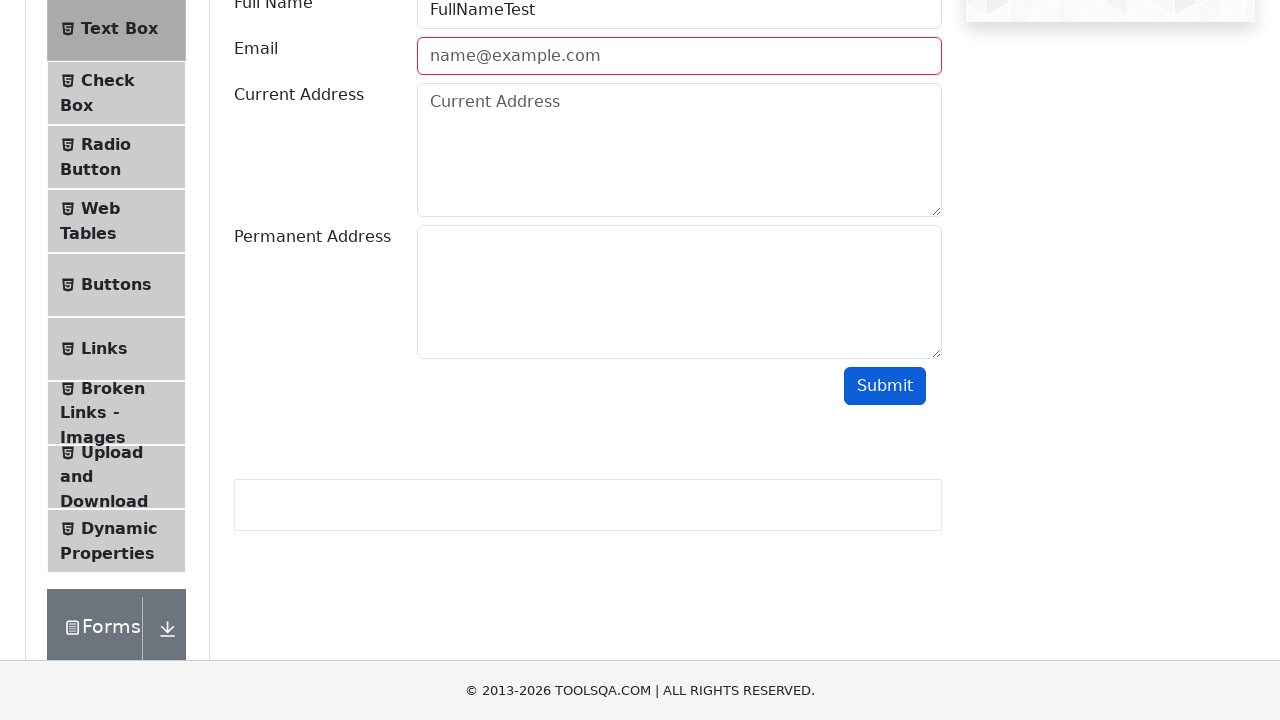

Filled email field with valid email 'EmailTest@Test.com' on #userEmail
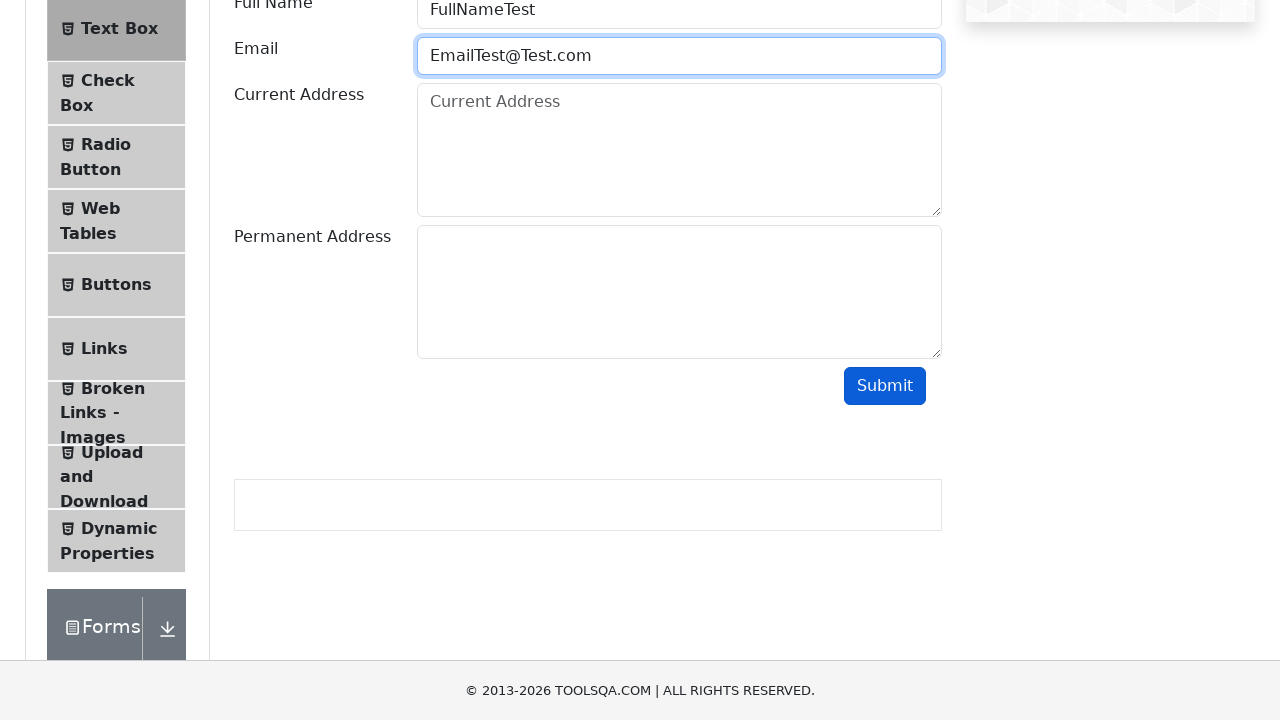

Filled current address field with 'CurrentAddressTest' on #currentAddress
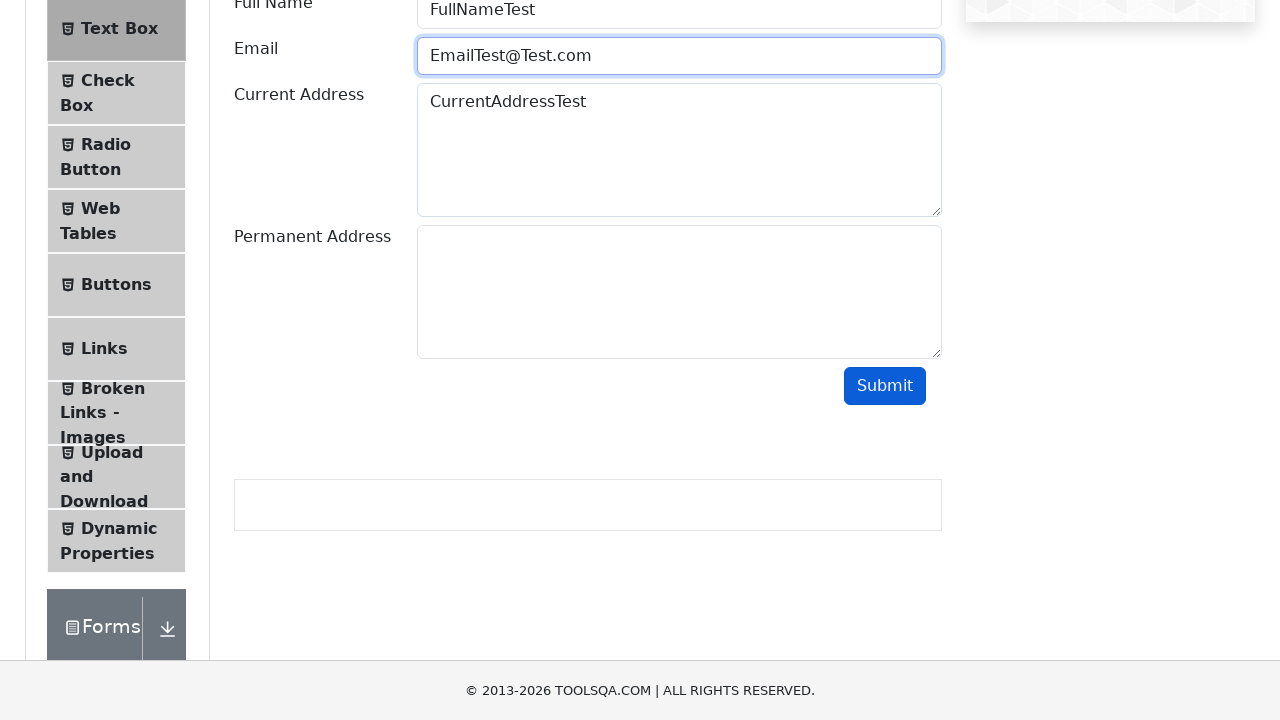

Filled permanent address field with 'PermanentAddressTest' on #permanentAddress
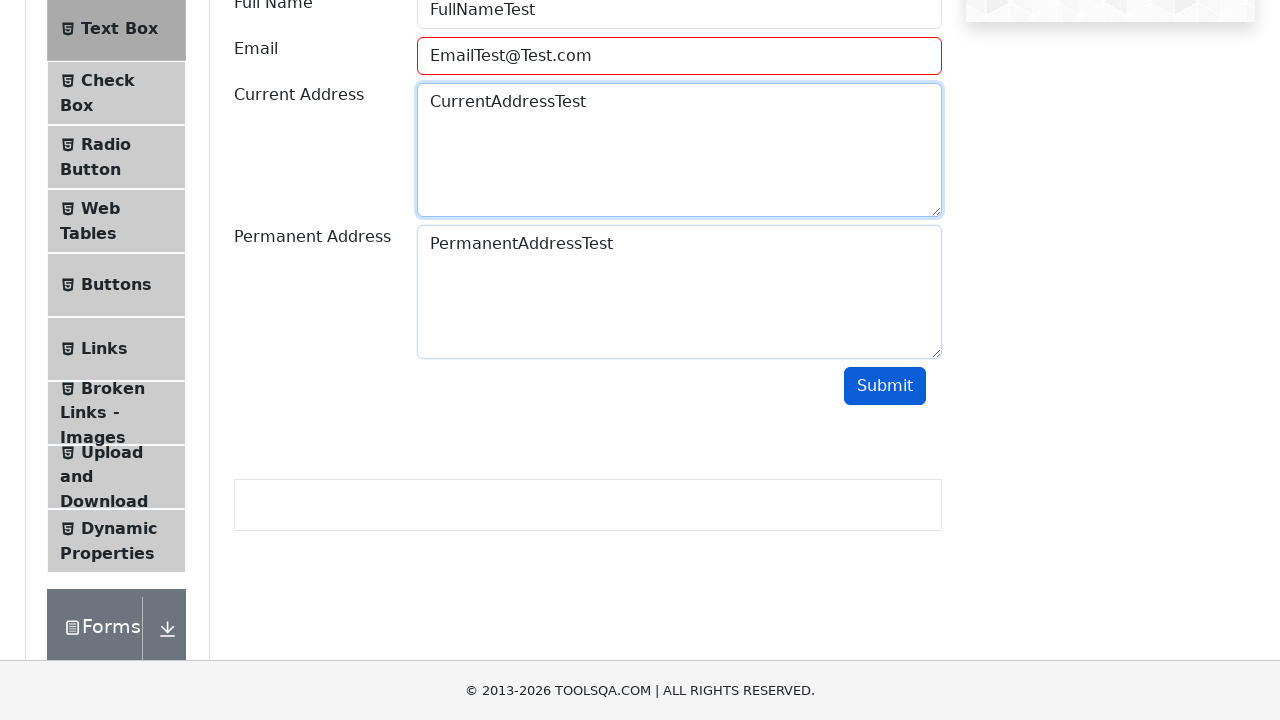

Clicked submit button to submit the form with all valid data at (885, 386) on #submit
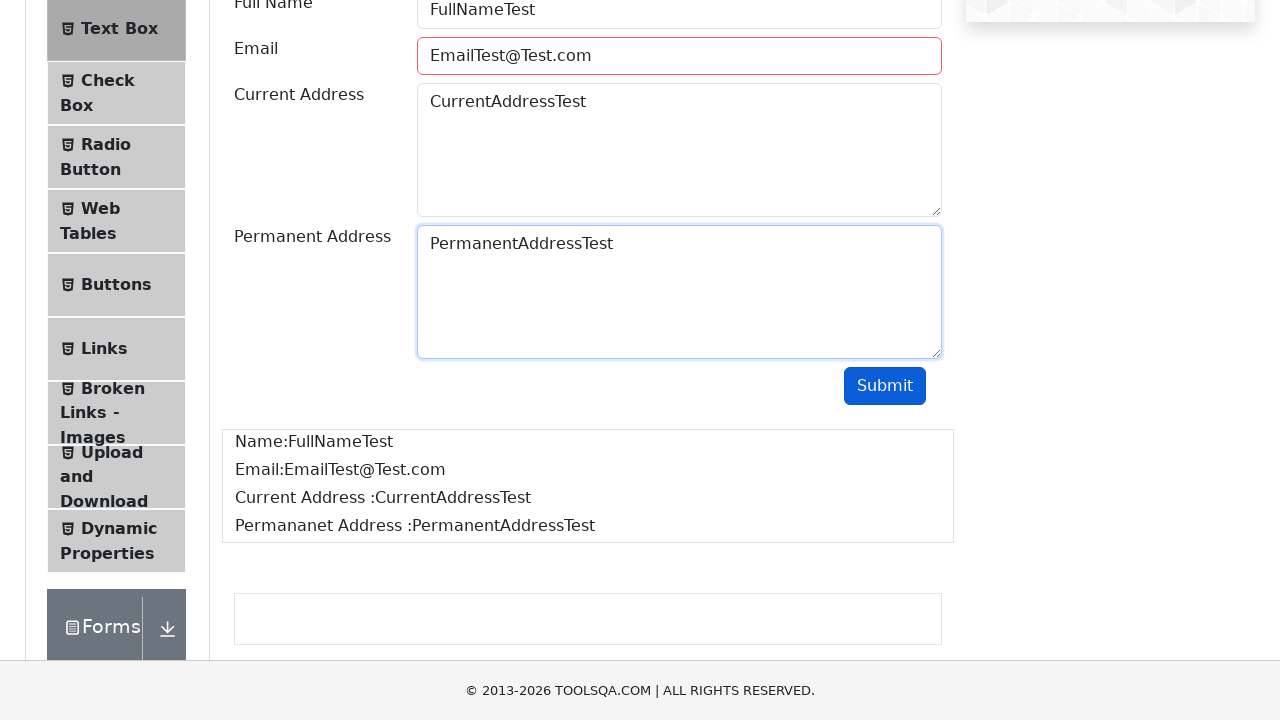

Waited for output section to appear
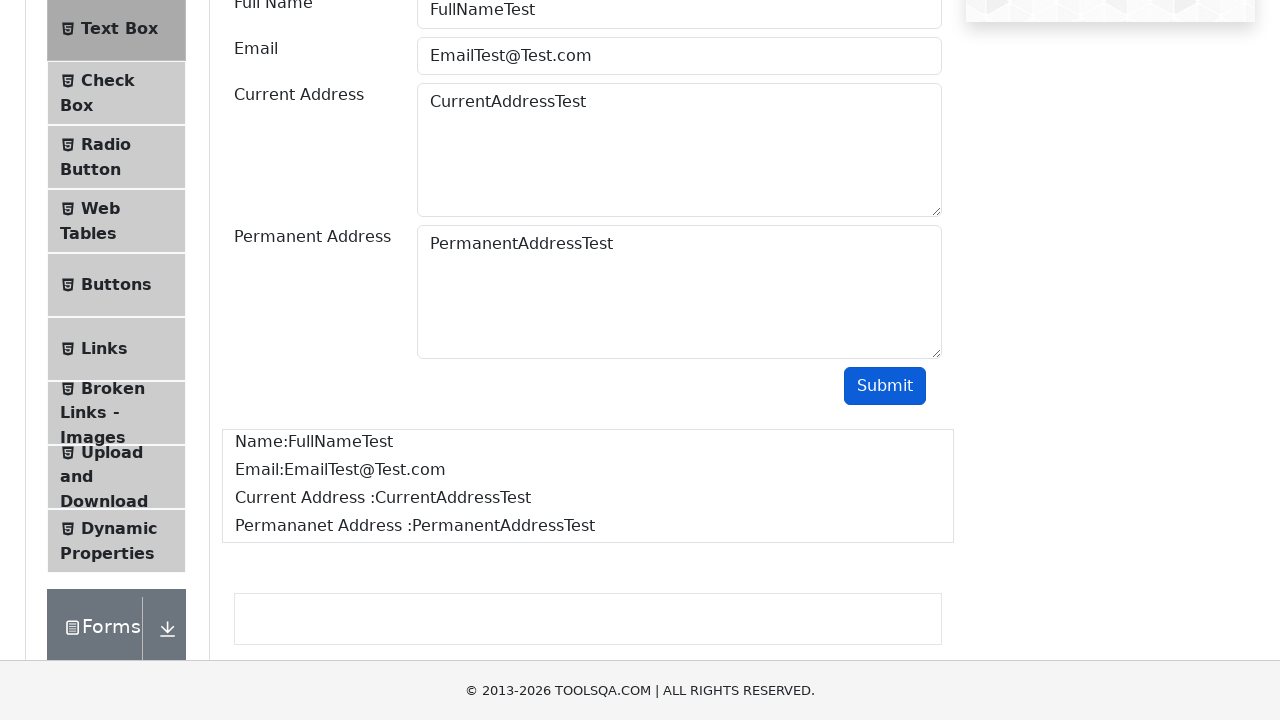

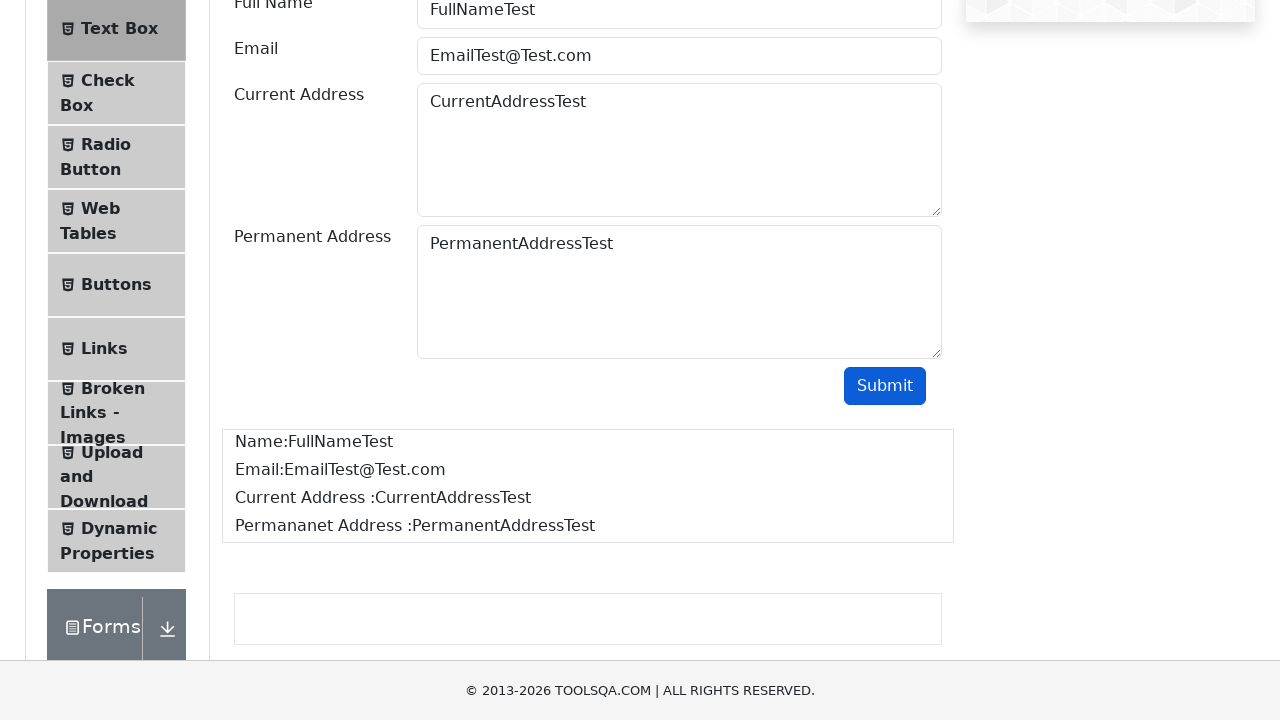